Tests the 'Yes' radio button by selecting it and verifying the result message displays correctly

Starting URL: https://demoqa.com/radio-button

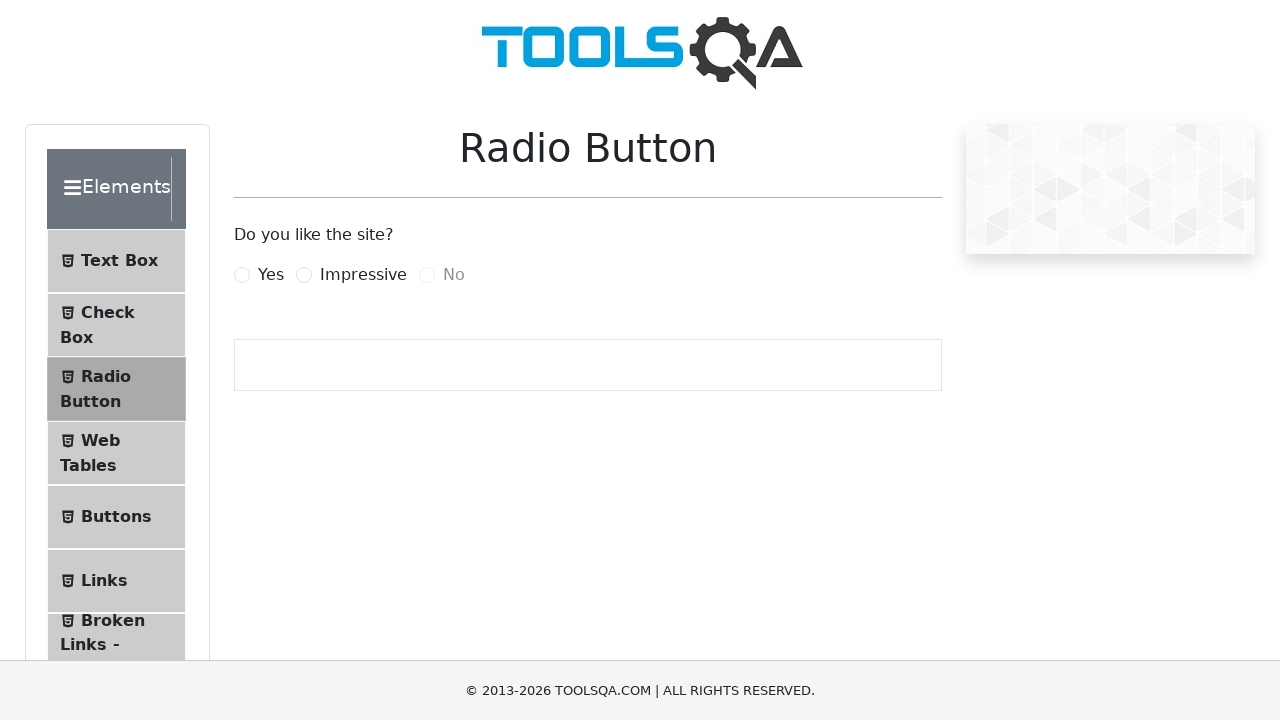

Clicked 'Yes' radio button label at (271, 275) on label[for='yesRadio']
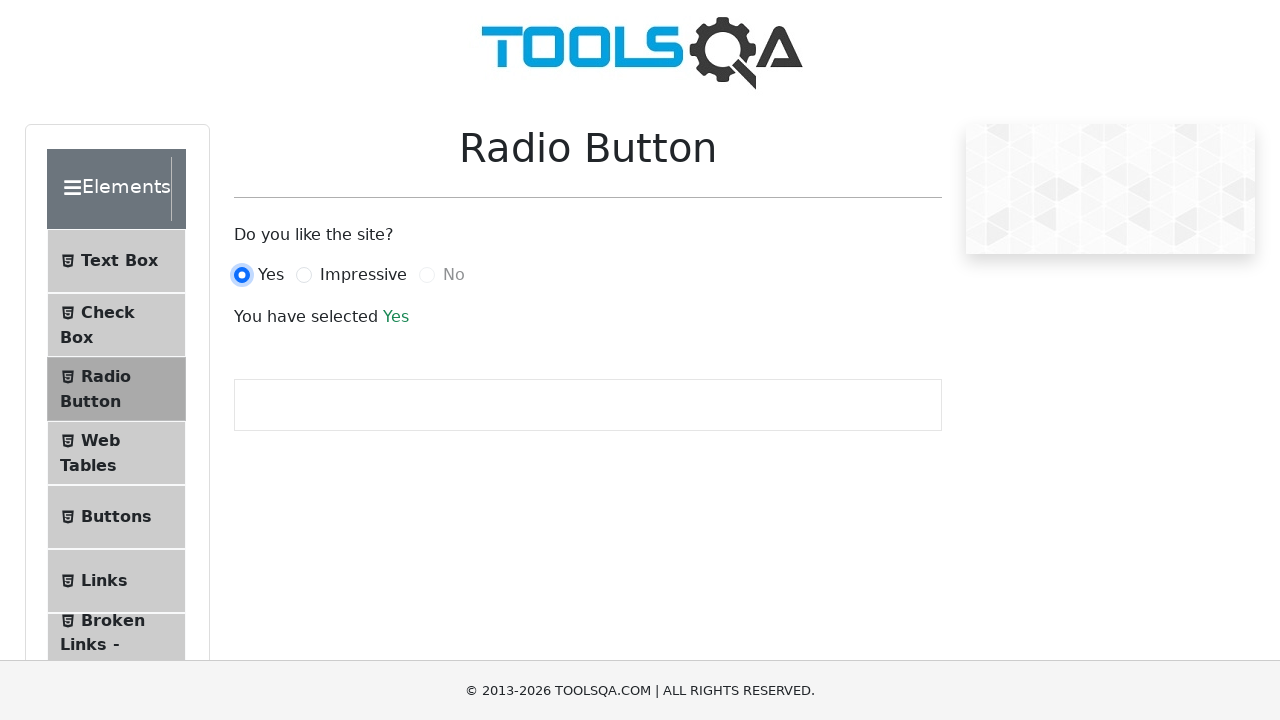

Result message appeared with success styling
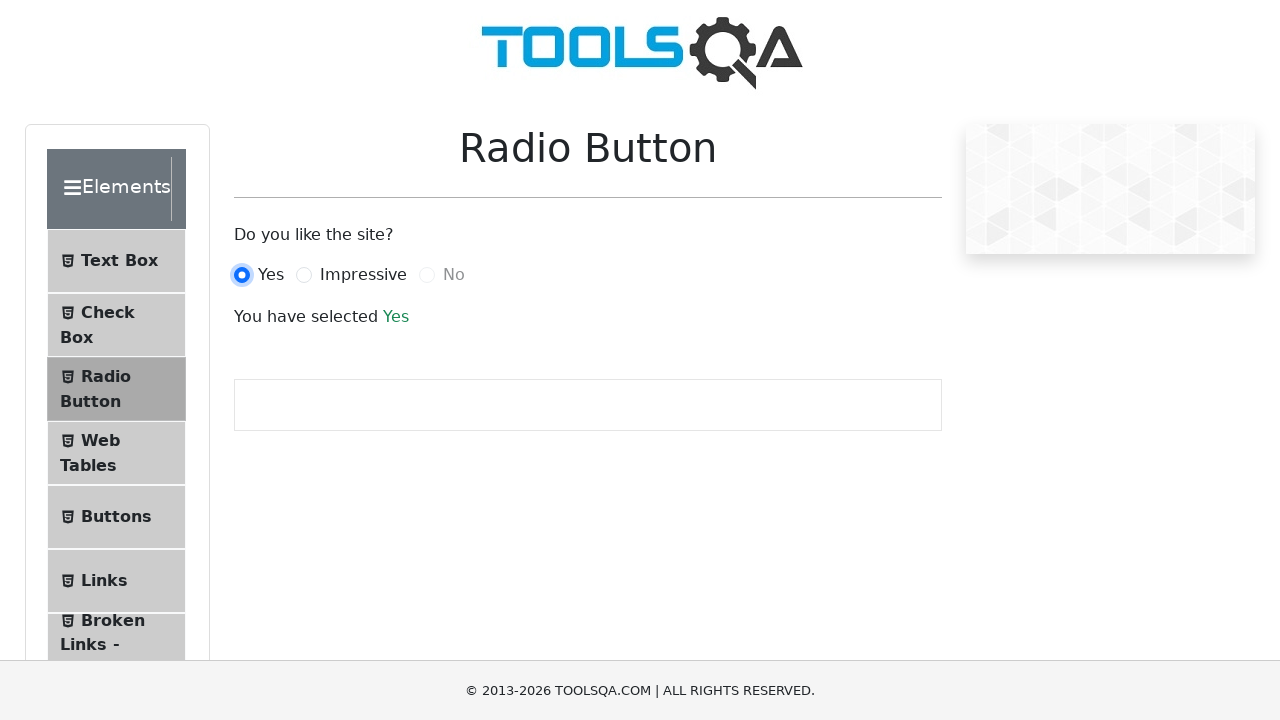

Retrieved result text content
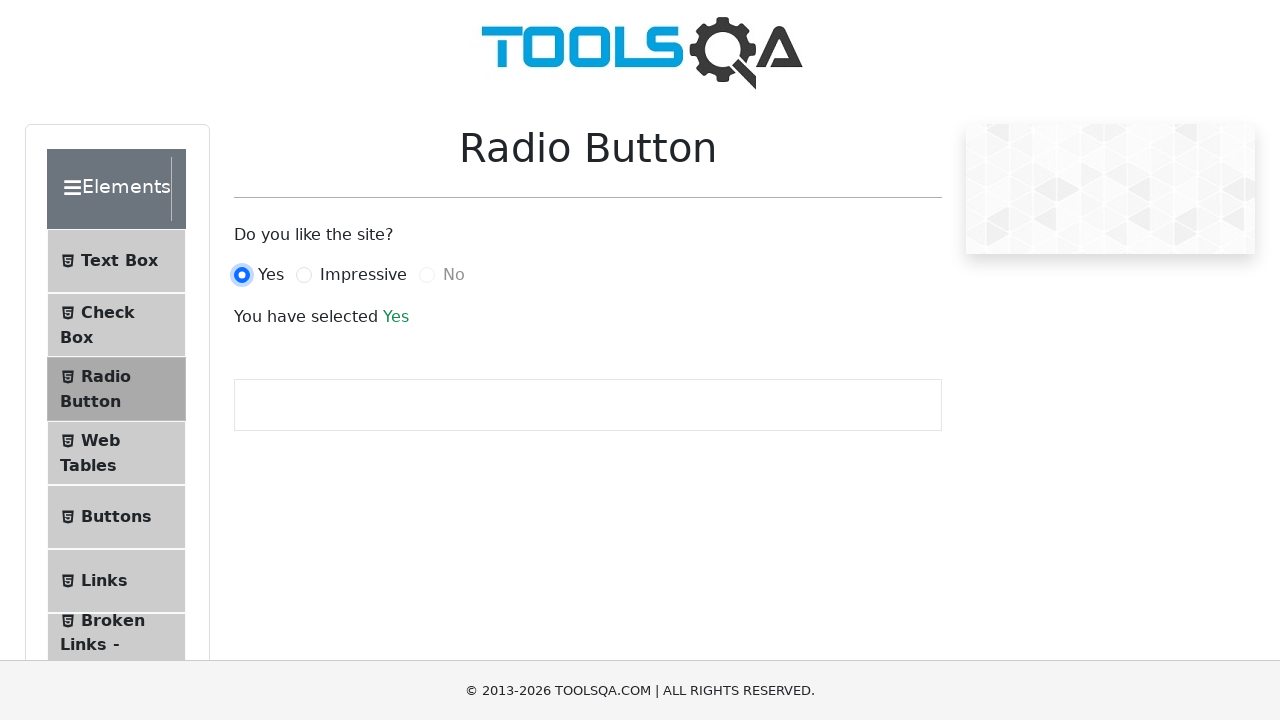

Verified result message contains 'You have selected Yes'
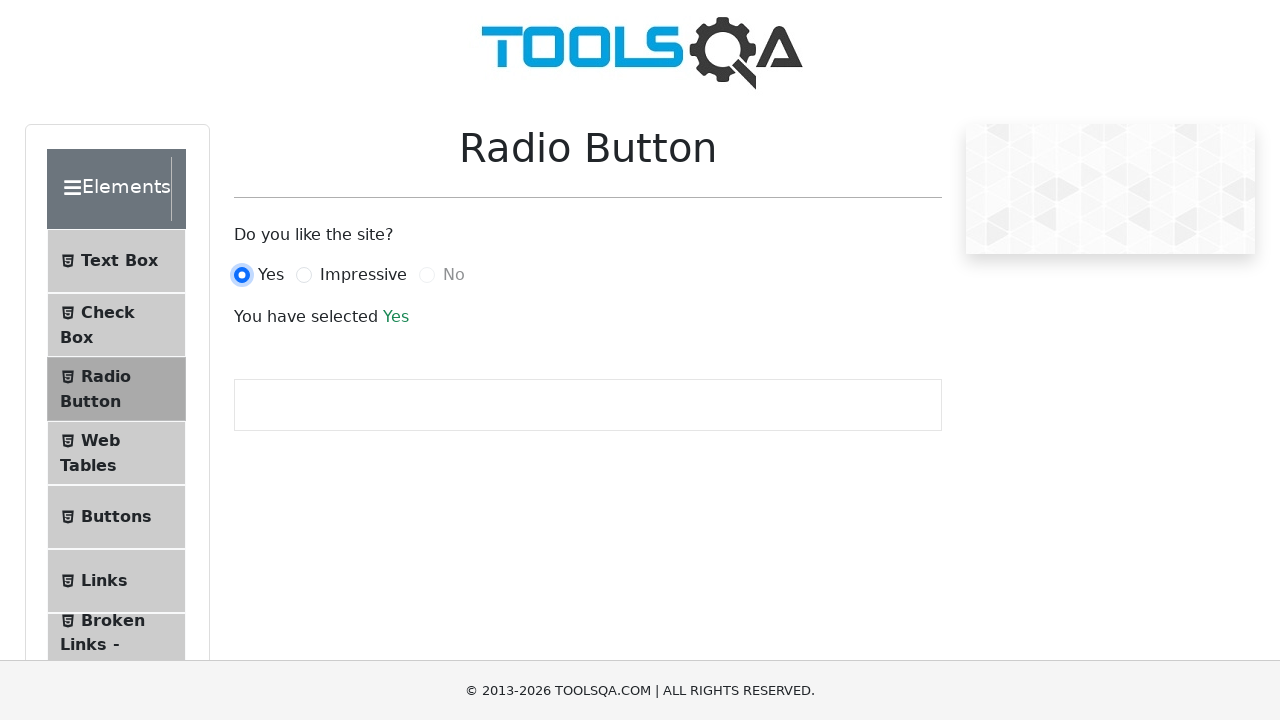

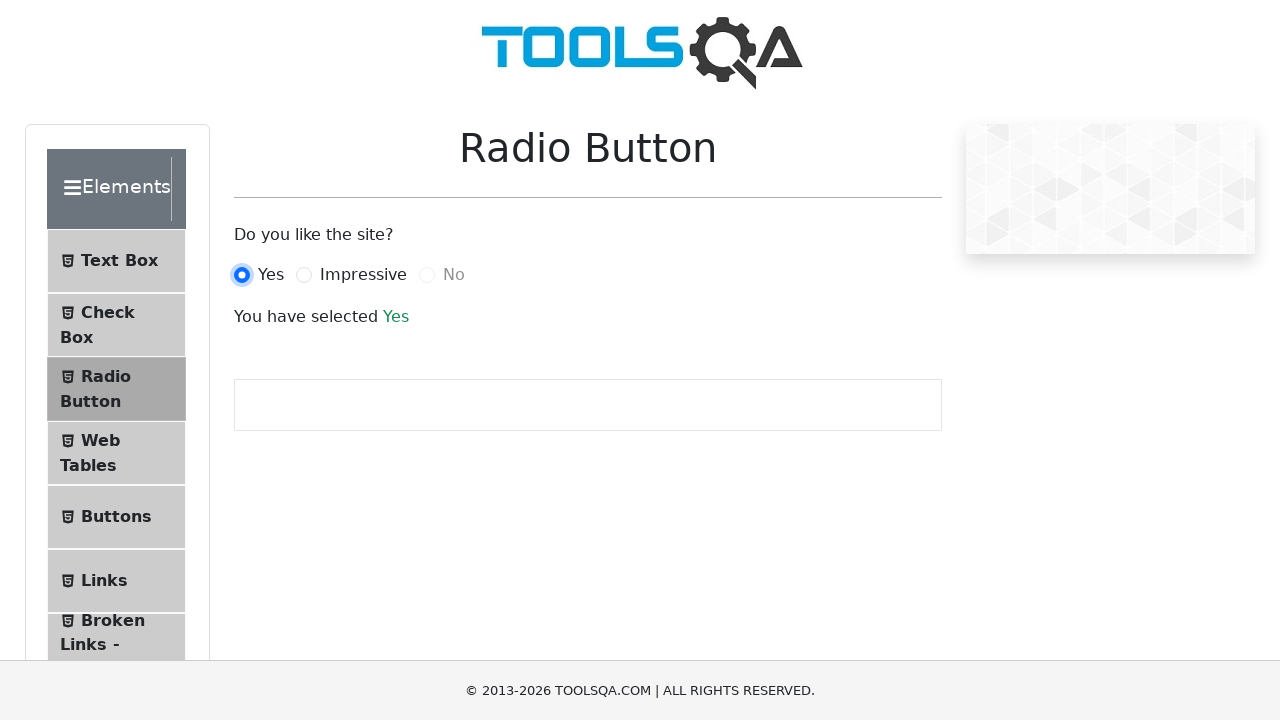